Tests that the progress bar value is not saved after page refresh - starts progress, stops it, refreshes the page, and verifies the progress resets to 0%

Starting URL: https://demoqa.com/progress-bar

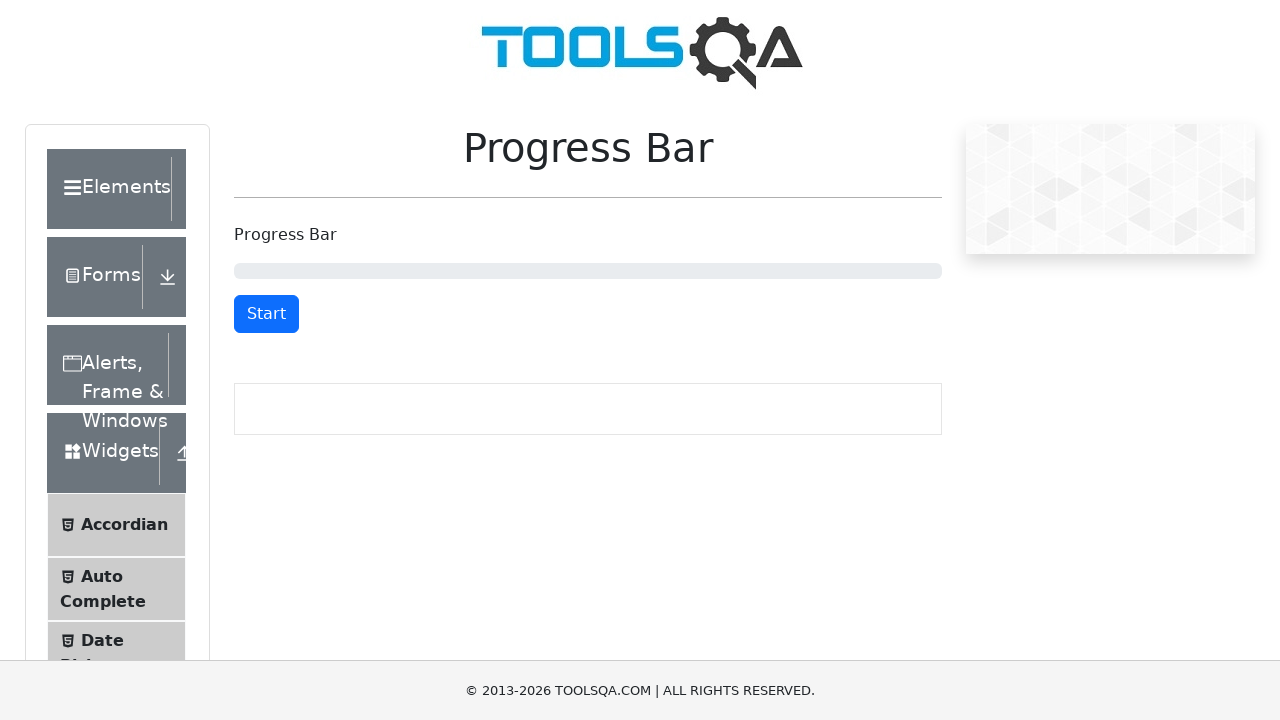

Clicked start button to begin progress at (266, 314) on #startStopButton
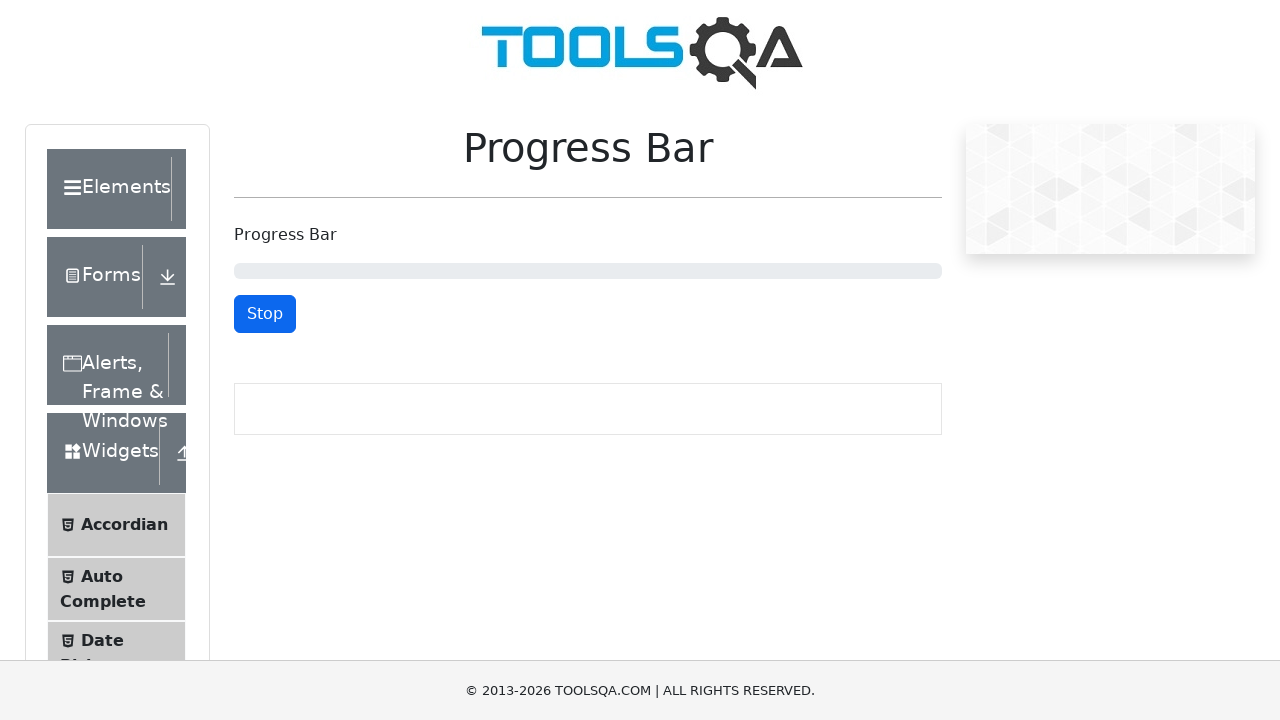

Waited 3 seconds for progress to advance
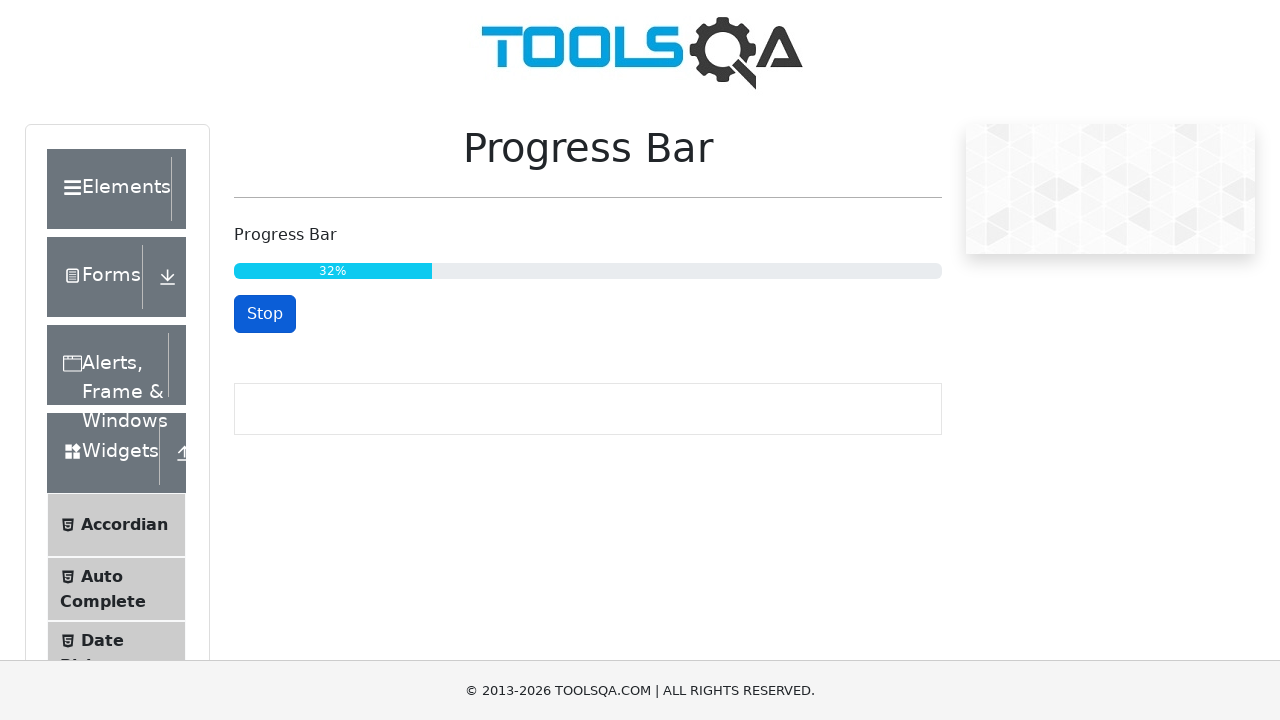

Clicked stop button to pause progress at (265, 314) on #startStopButton
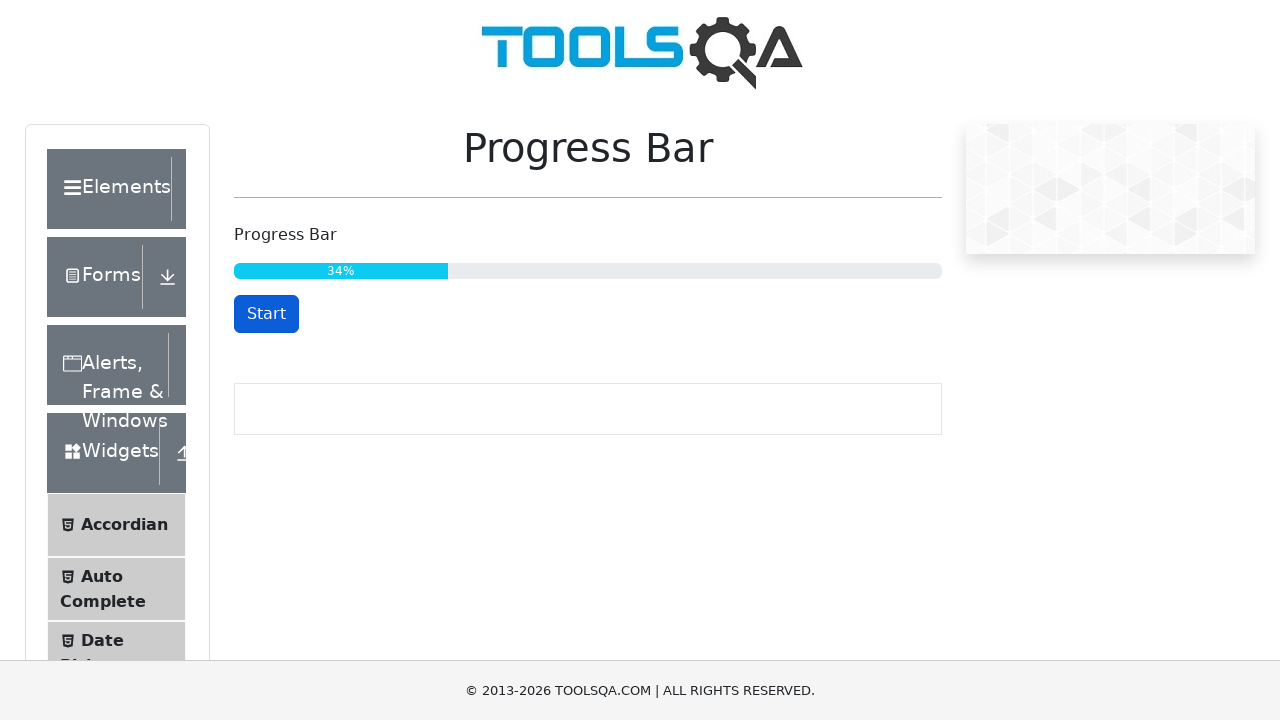

Refreshed the page
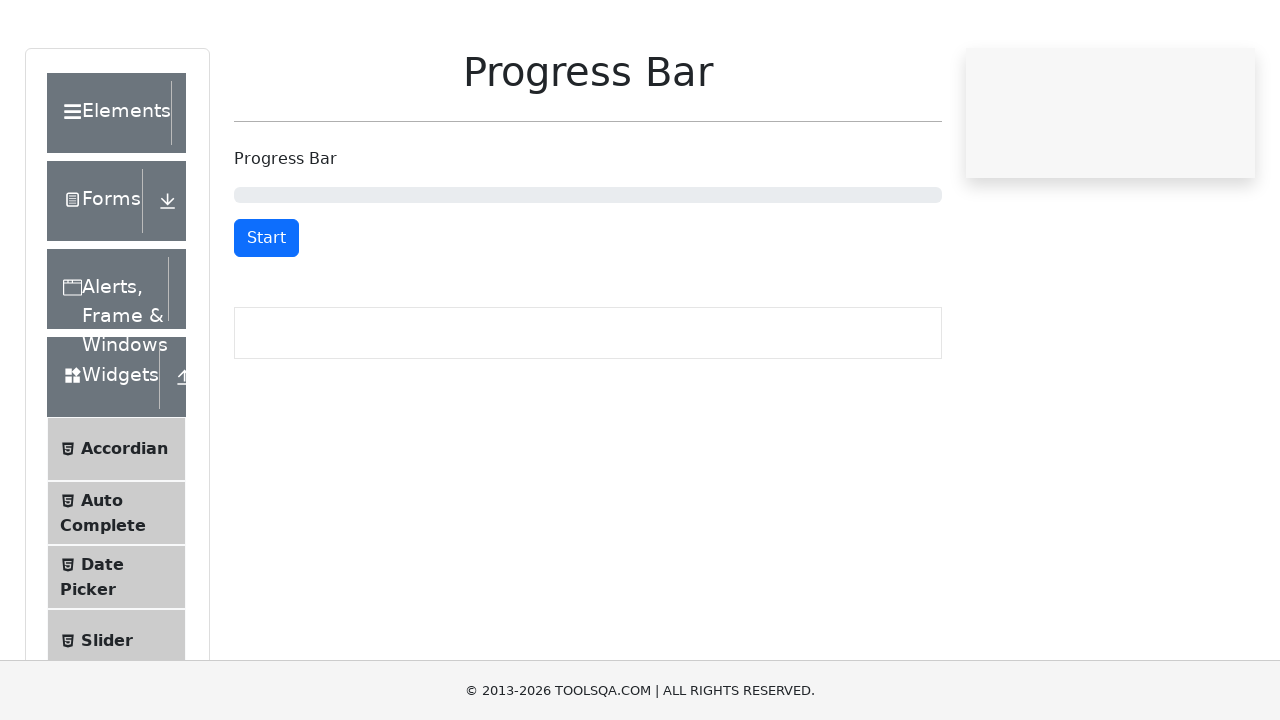

Verified start/stop button is visible after refresh
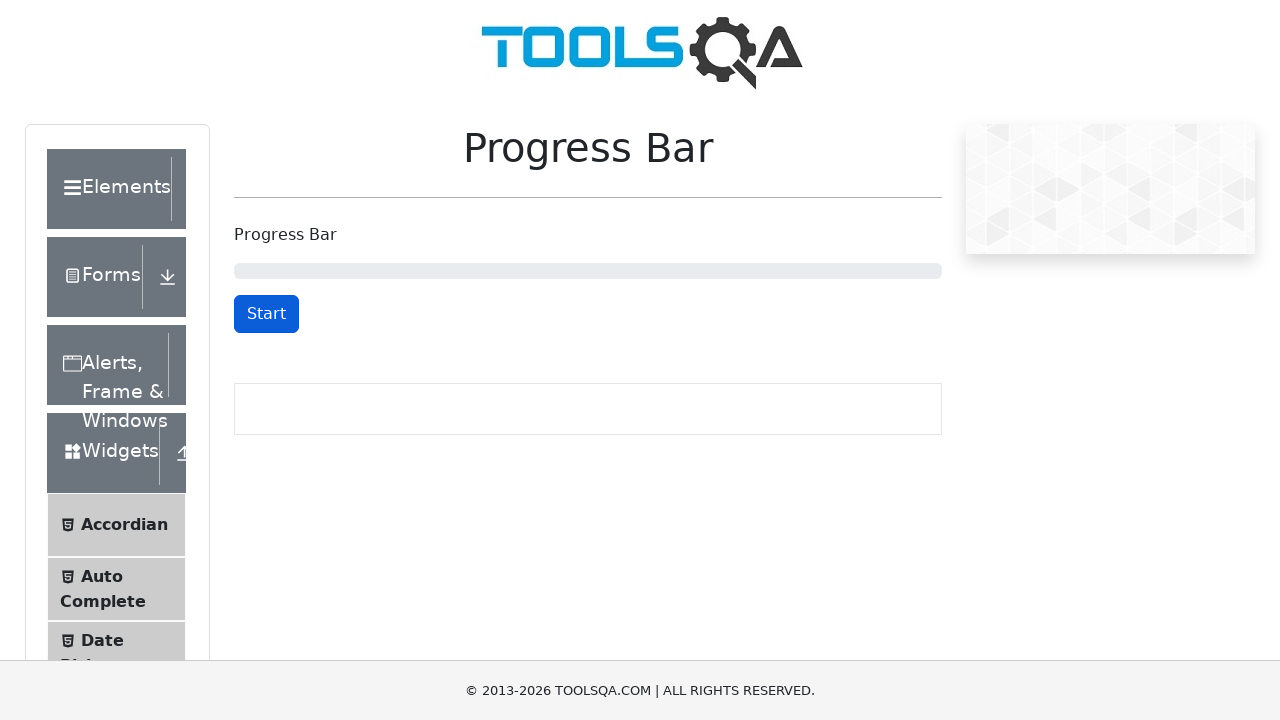

Retrieved progress bar text
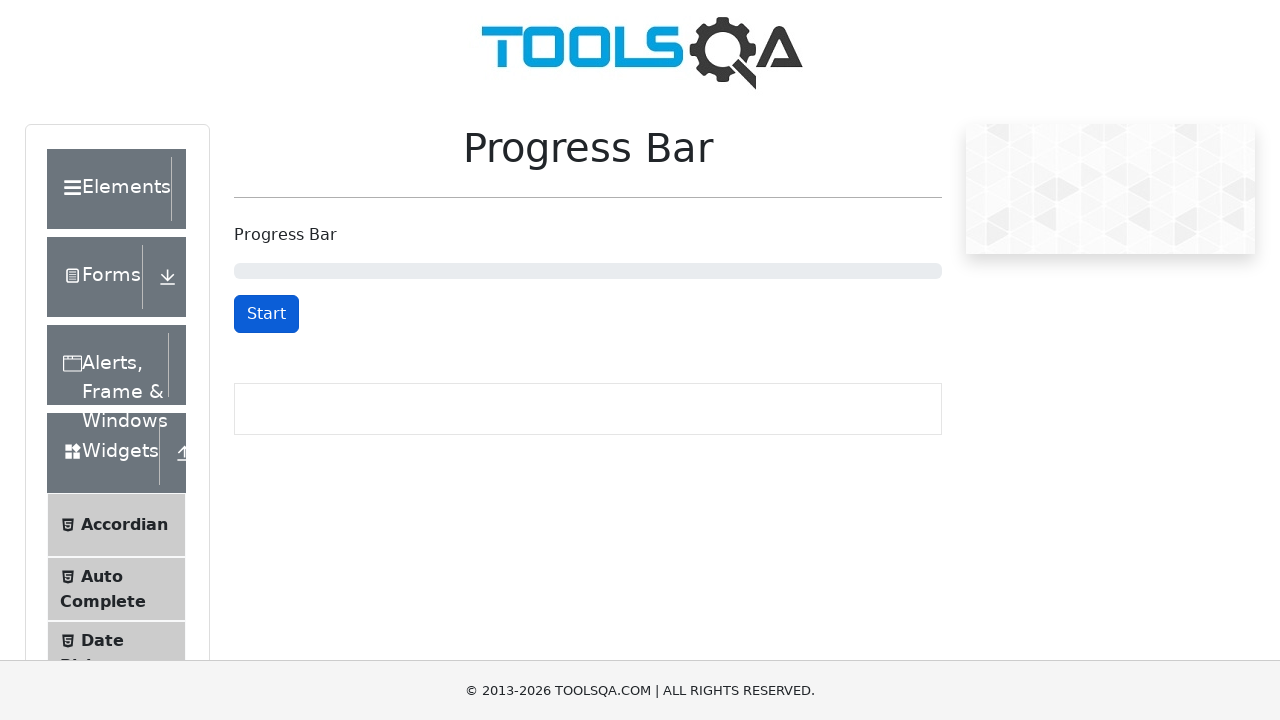

Verified progress bar has reset to 0% after page refresh
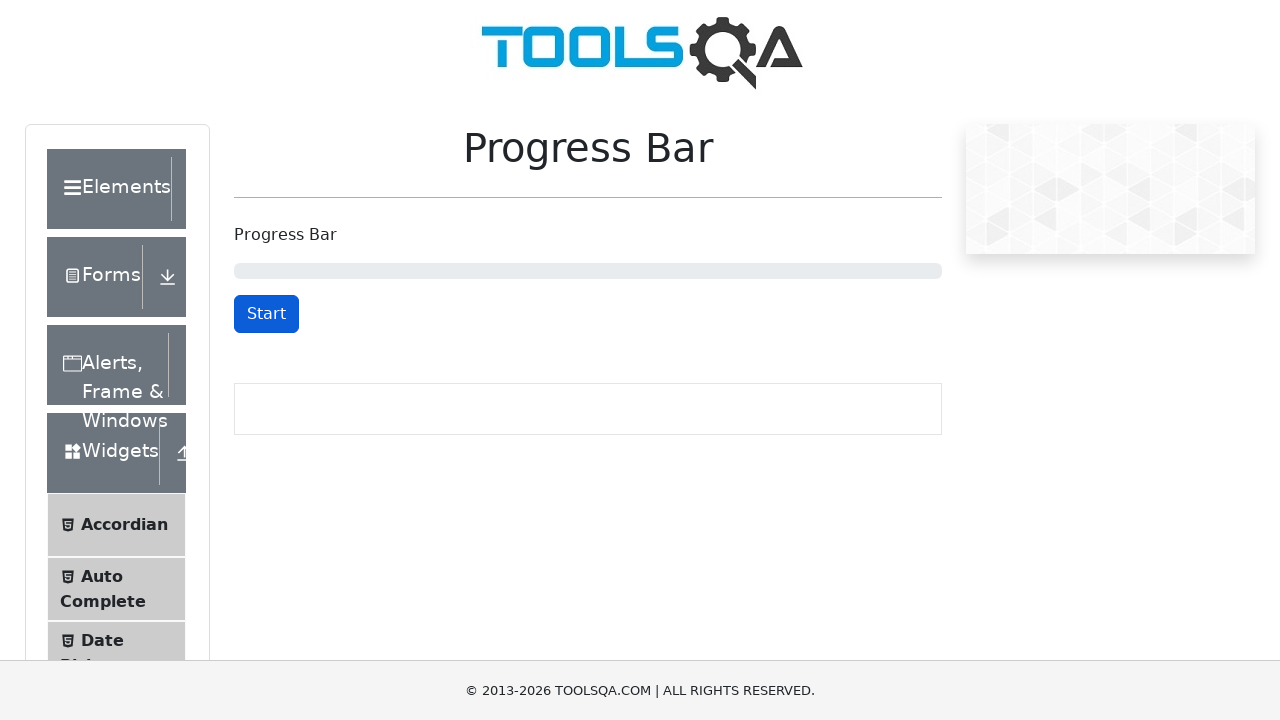

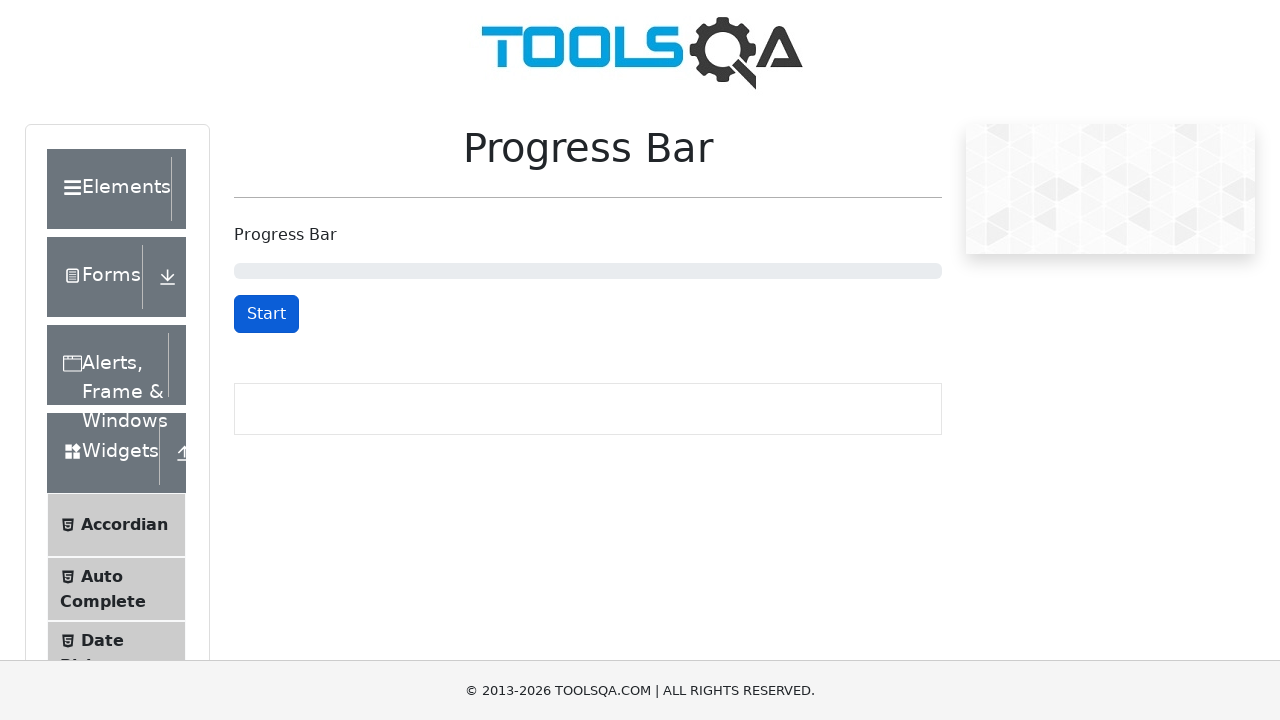